Tests the Contact Us page title on the Oman eVisa website by navigating to Contact Us and verifying the page title is "Reach Us - Evisa".

Starting URL: https://evisa.rop.gov.om/

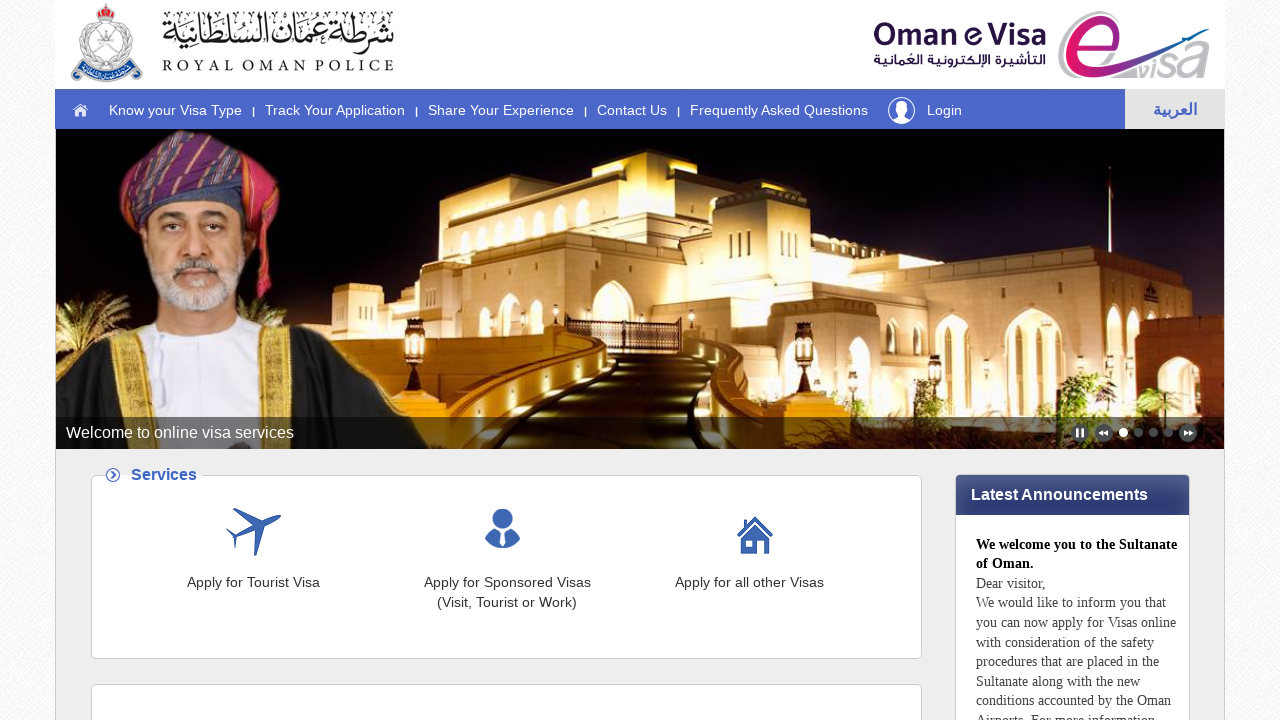

Clicked on Contact Us dropdown button at (632, 107) on a.dropbtn:has-text('Contact Us')
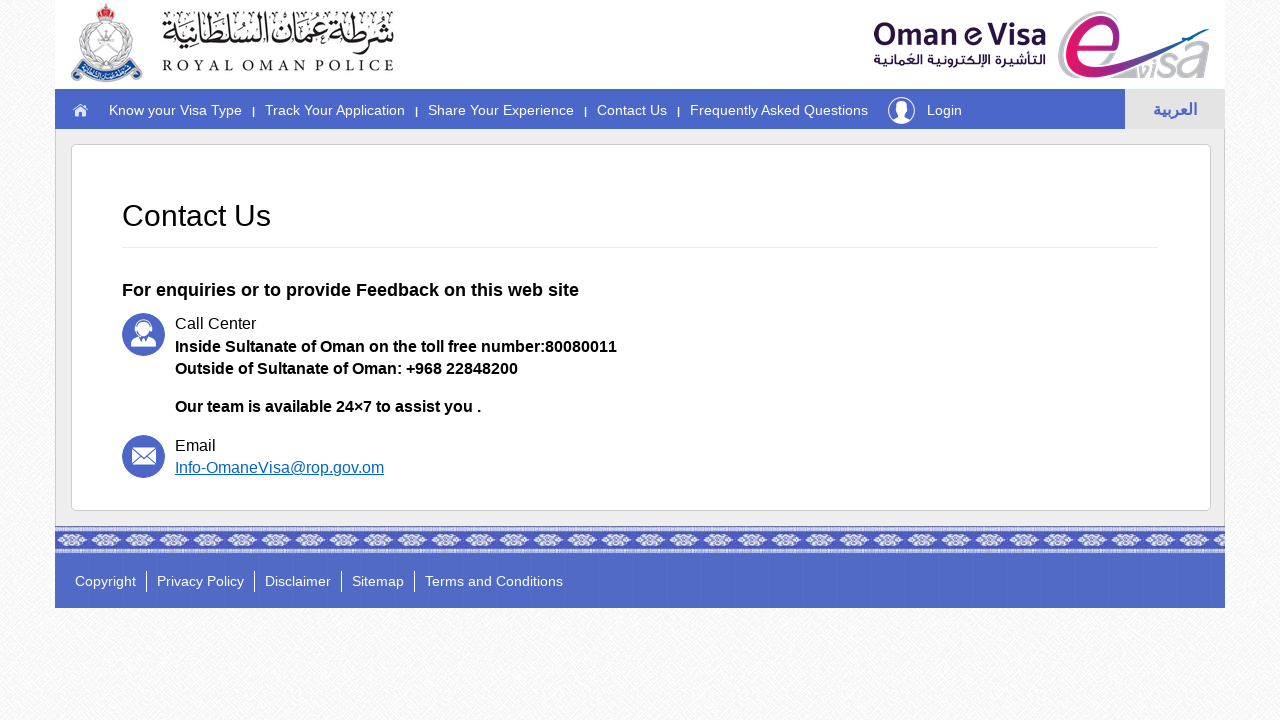

Waited for page to load (domcontentloaded)
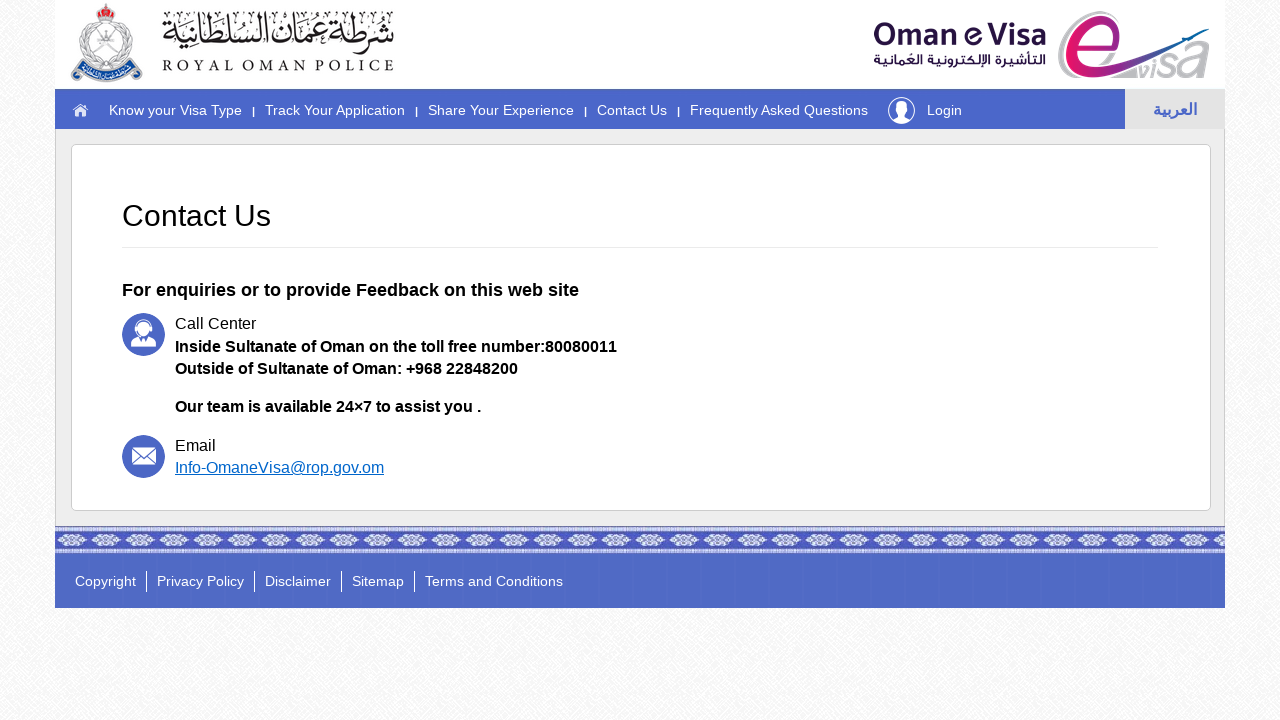

Verified page title is 'Reach Us - Evisa'
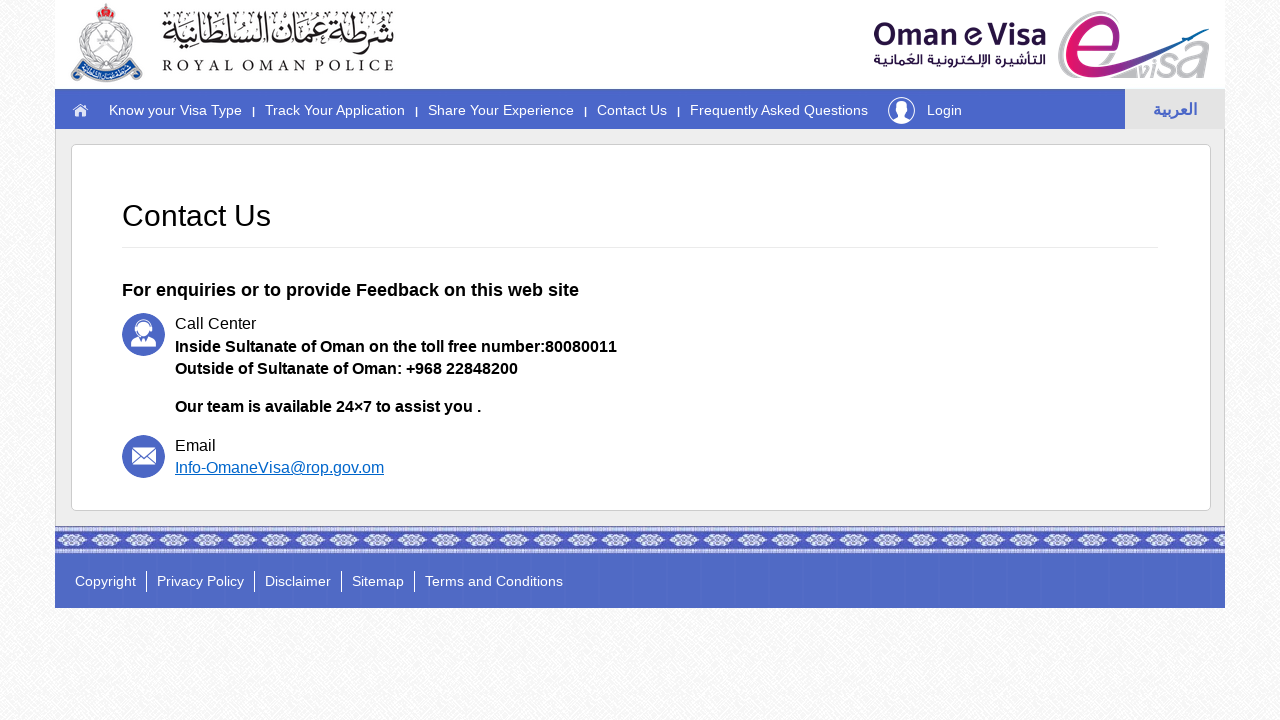

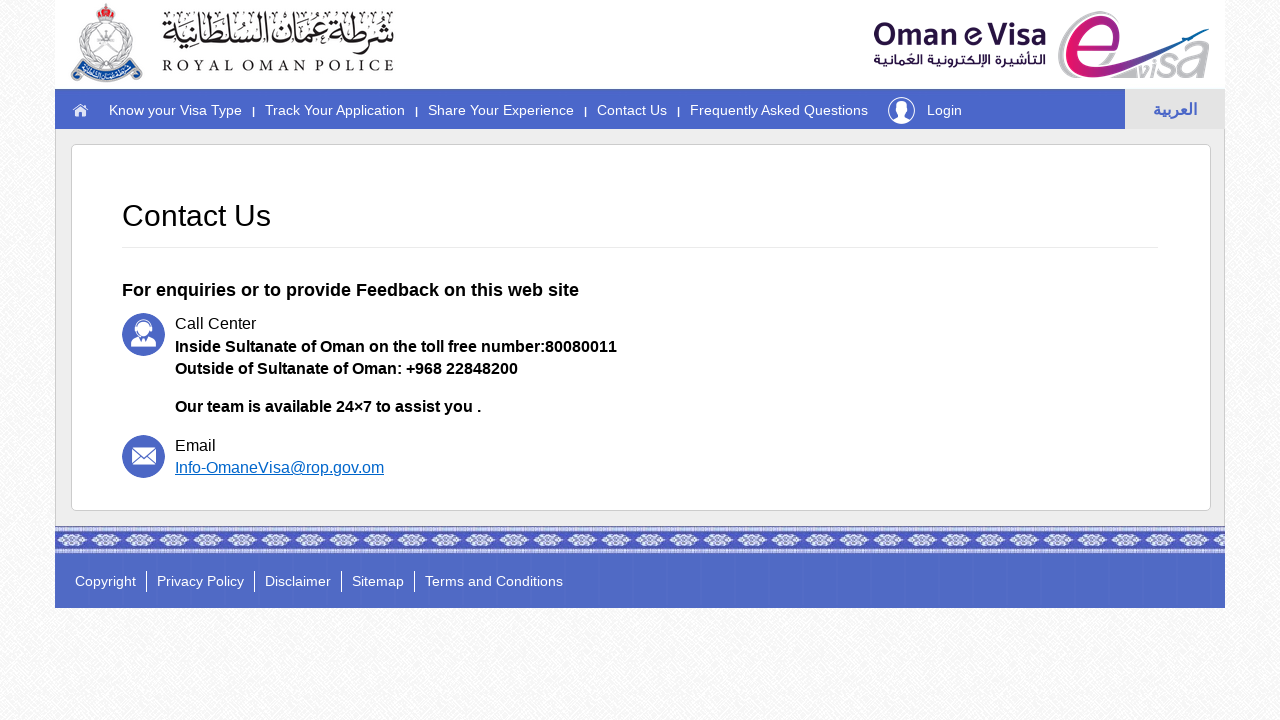